Navigates to HeroPark website and verifies the contacts text is present

Starting URL: https://heropark.by/

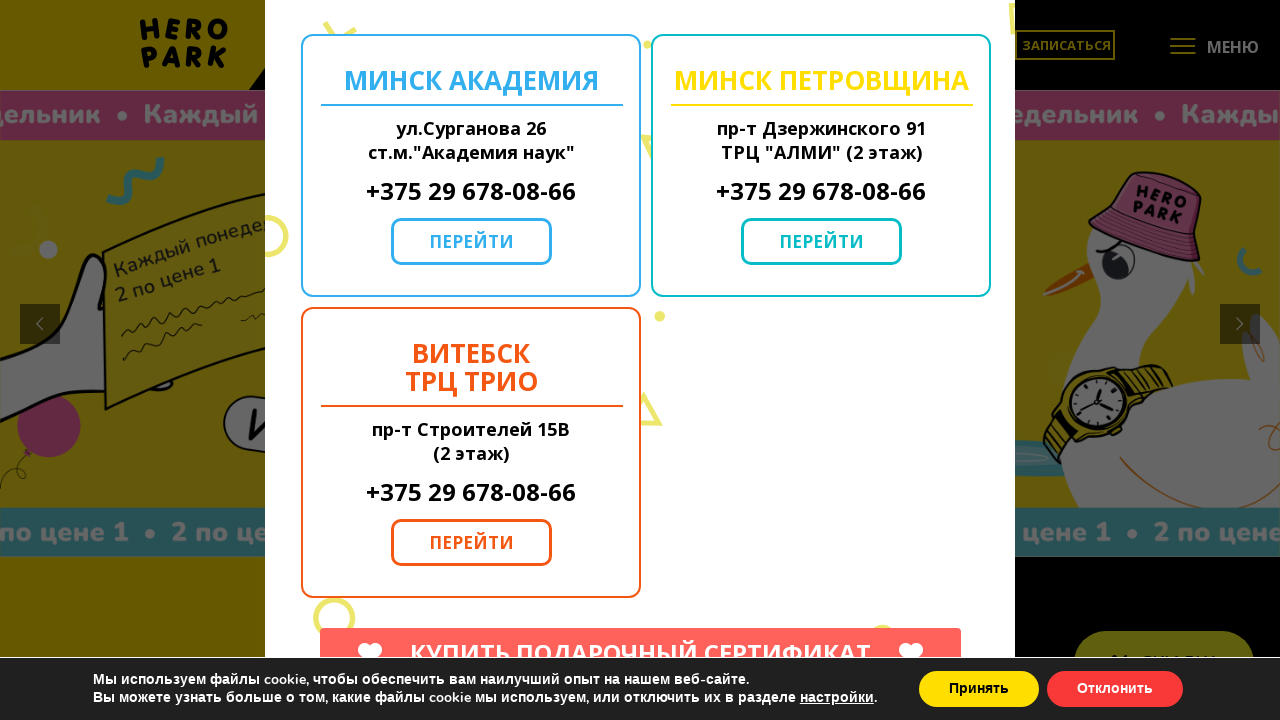

Navigated to HeroPark website at https://heropark.by/
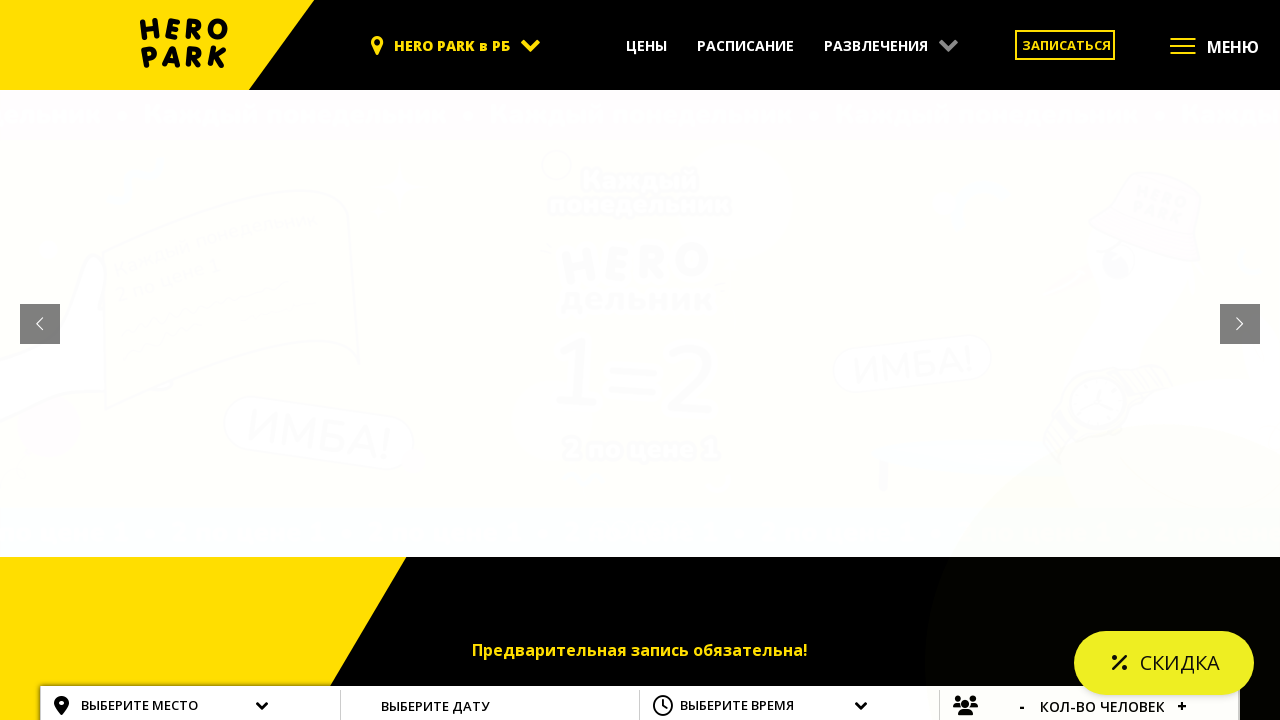

Waited for contacts text 'КОНТАКТЫ' to be present on the page
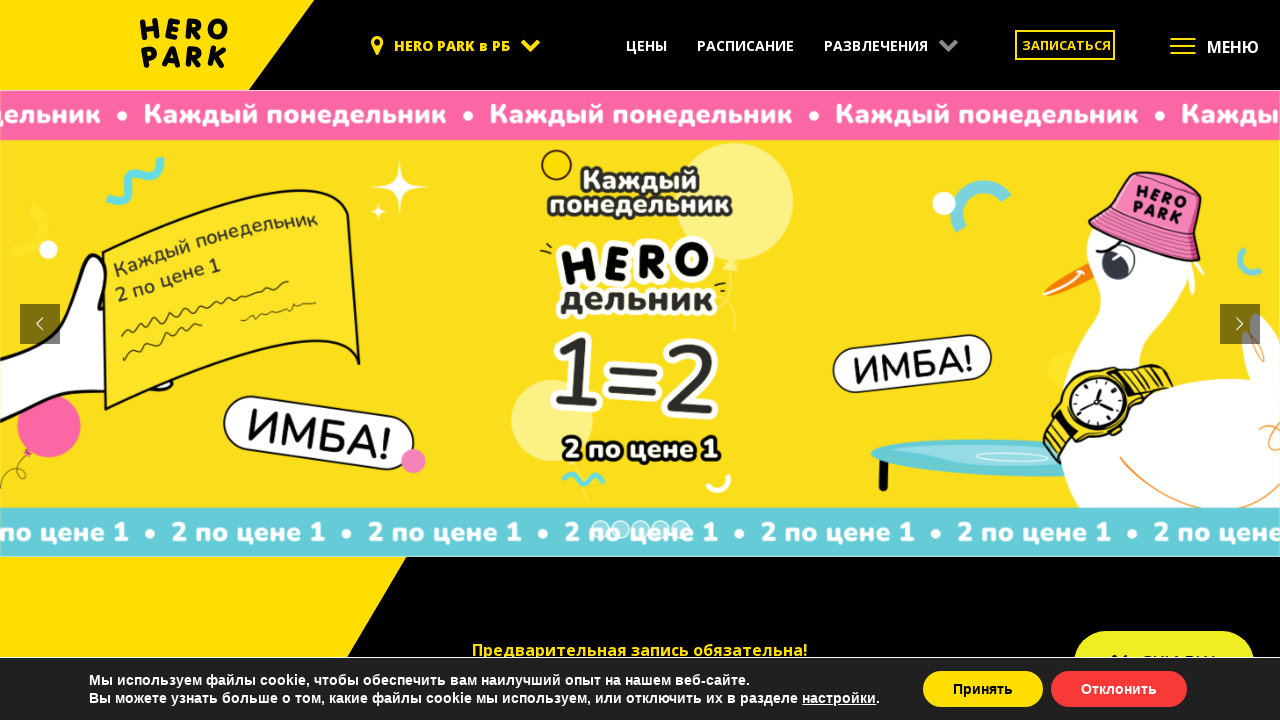

Verified that contacts text 'КОНТАКТЫ' is visible
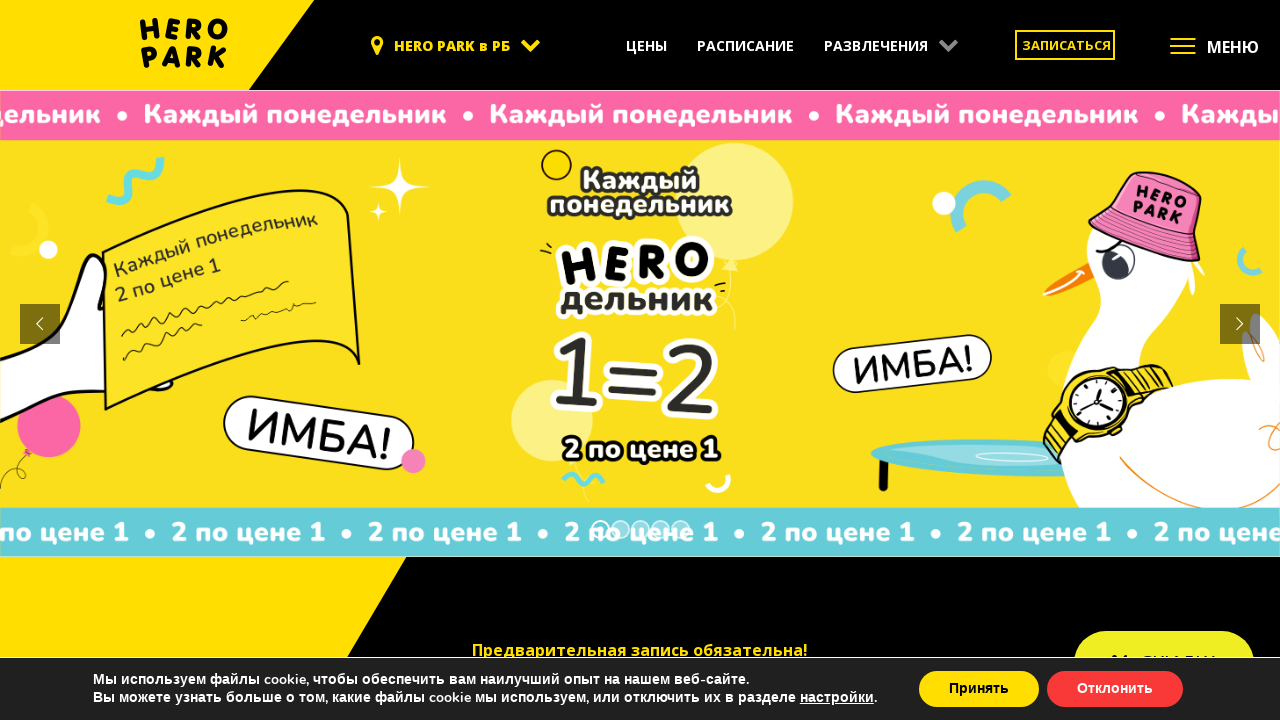

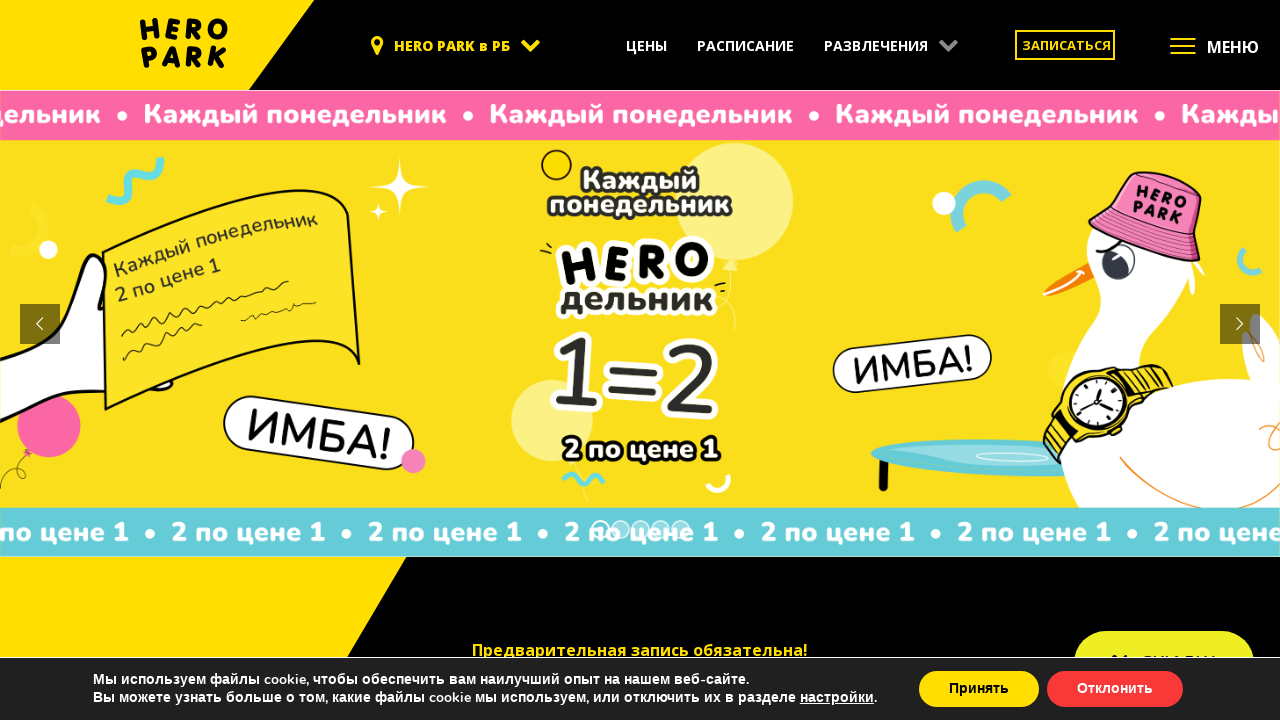